Tests checkbox toggle functionality by clicking a checkbox twice and verifying it becomes unchecked

Starting URL: https://www.selenium.dev/selenium/web/web-form.html

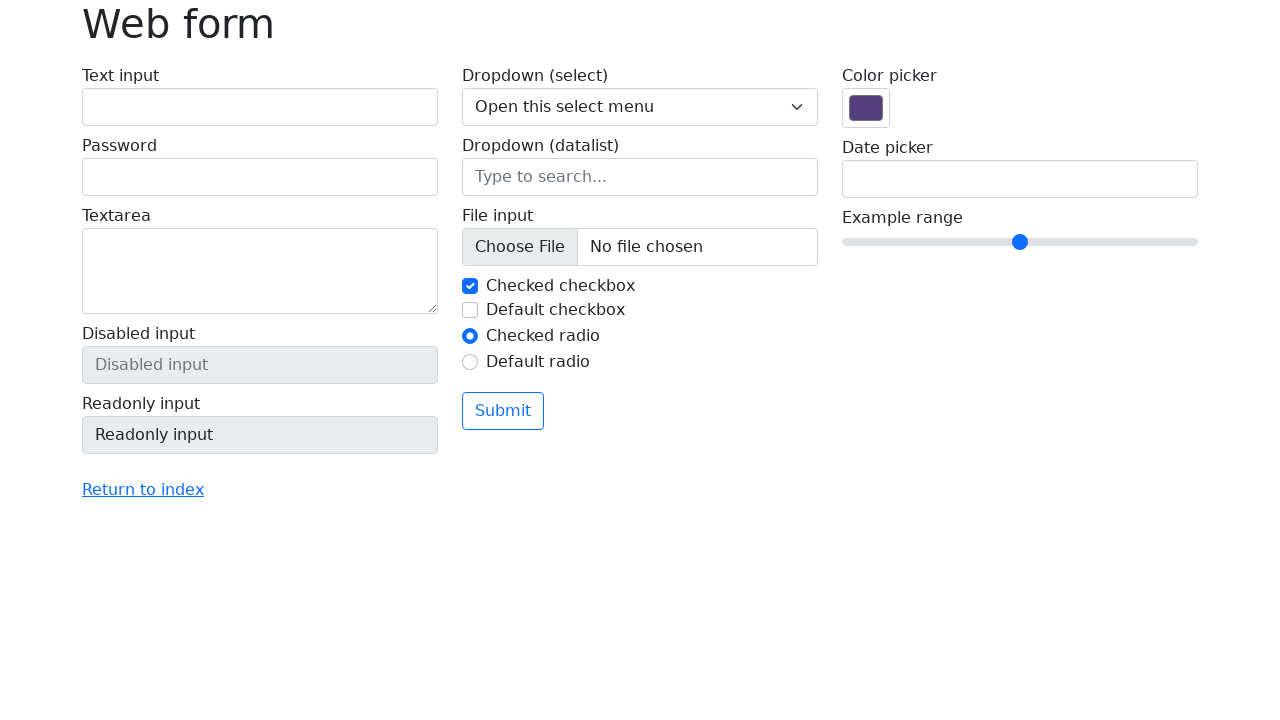

Navigated to web form page
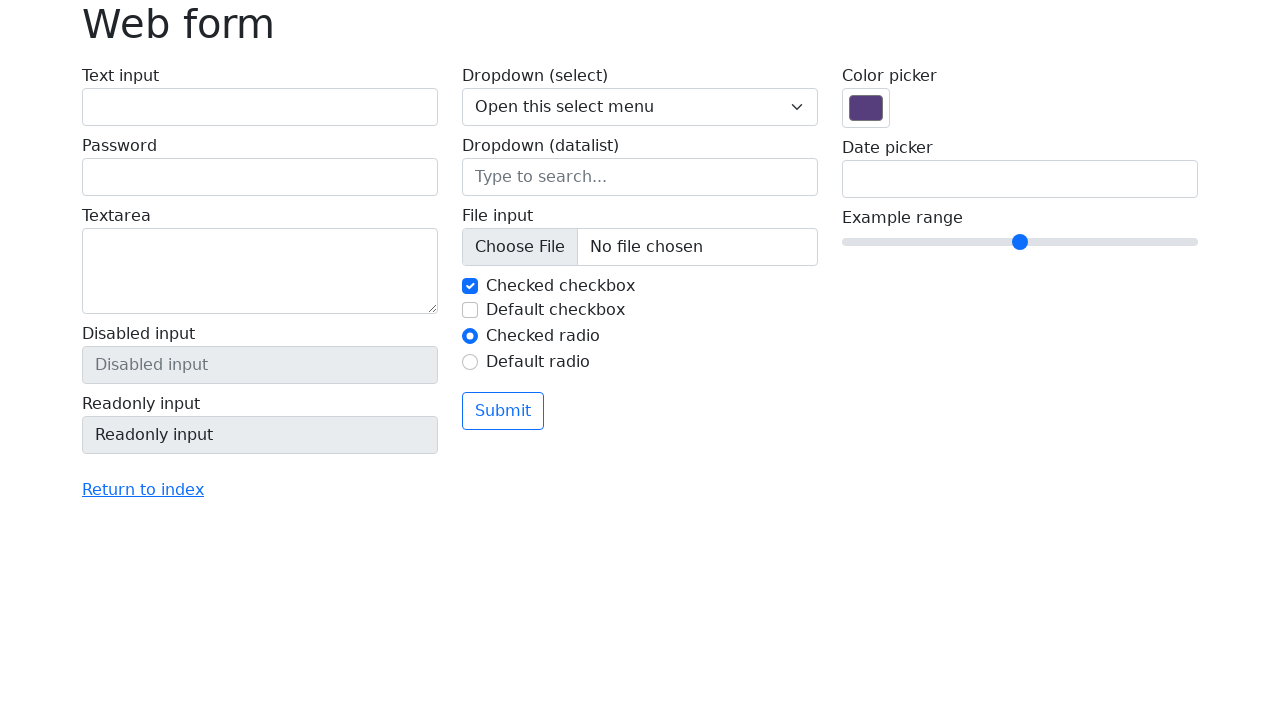

Clicked checkbox to check it at (470, 310) on #my-check-2
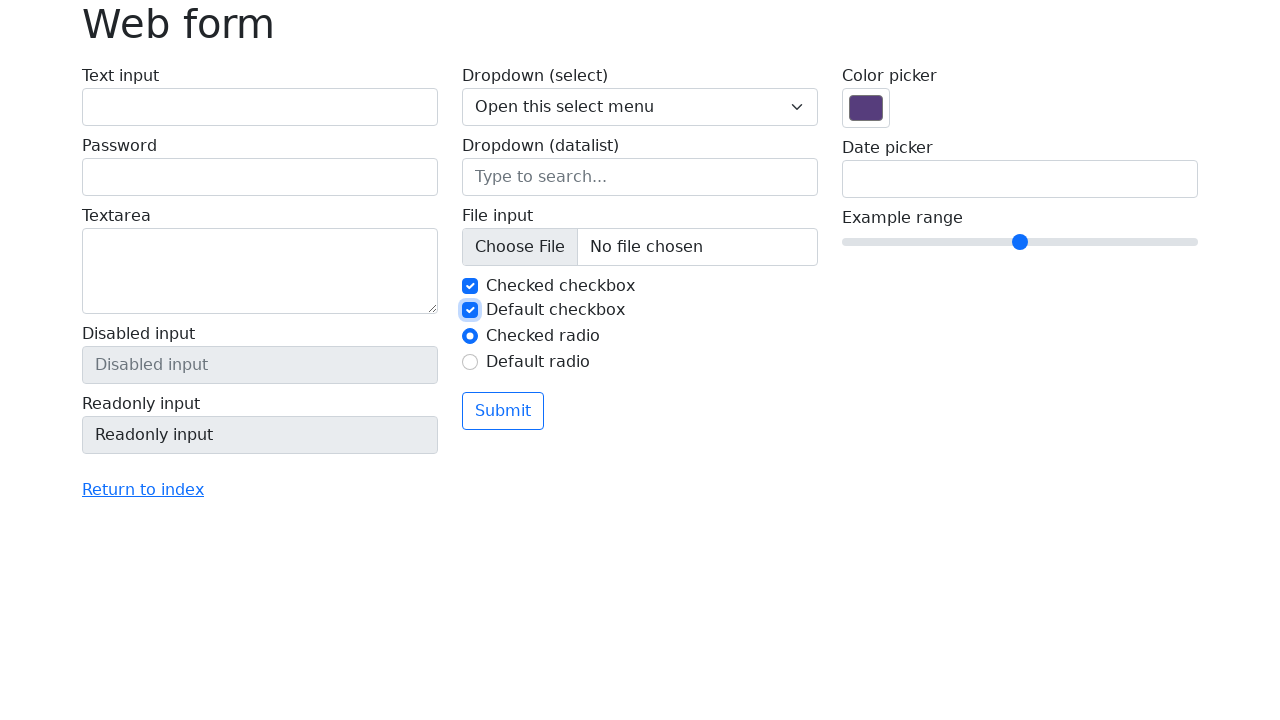

Clicked checkbox again to uncheck it at (470, 310) on #my-check-2
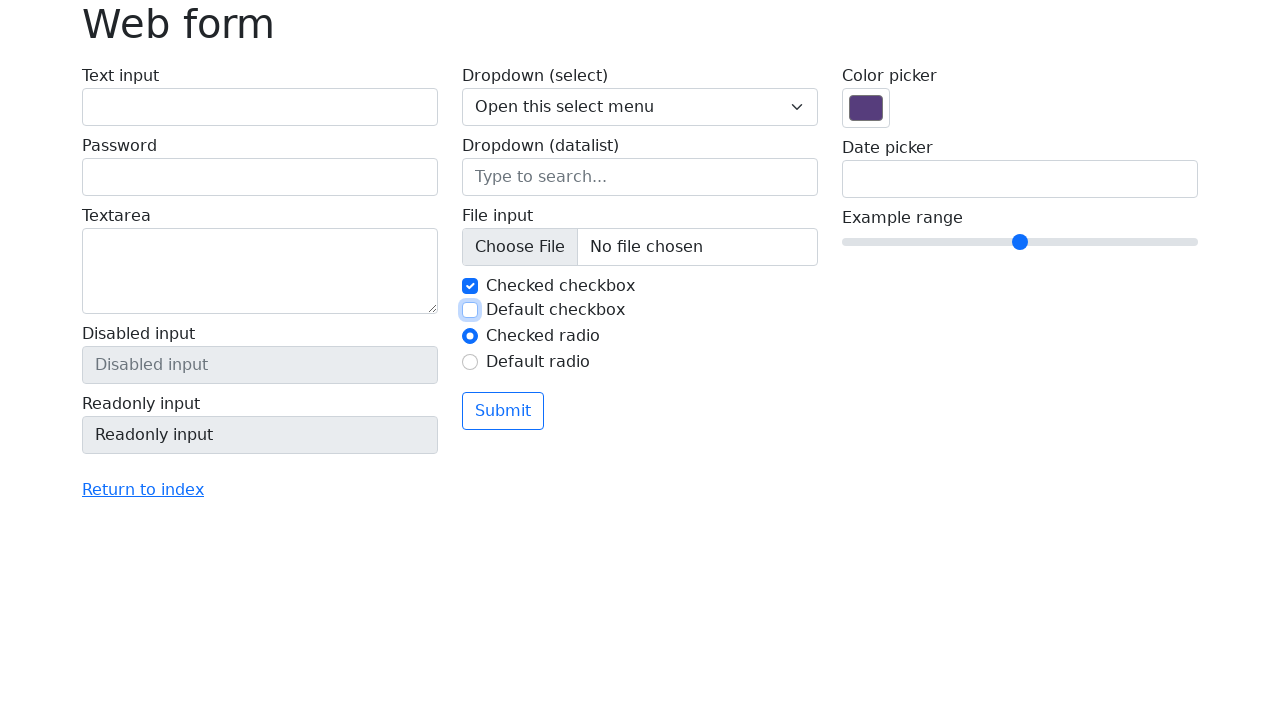

Verified checkbox is unchecked
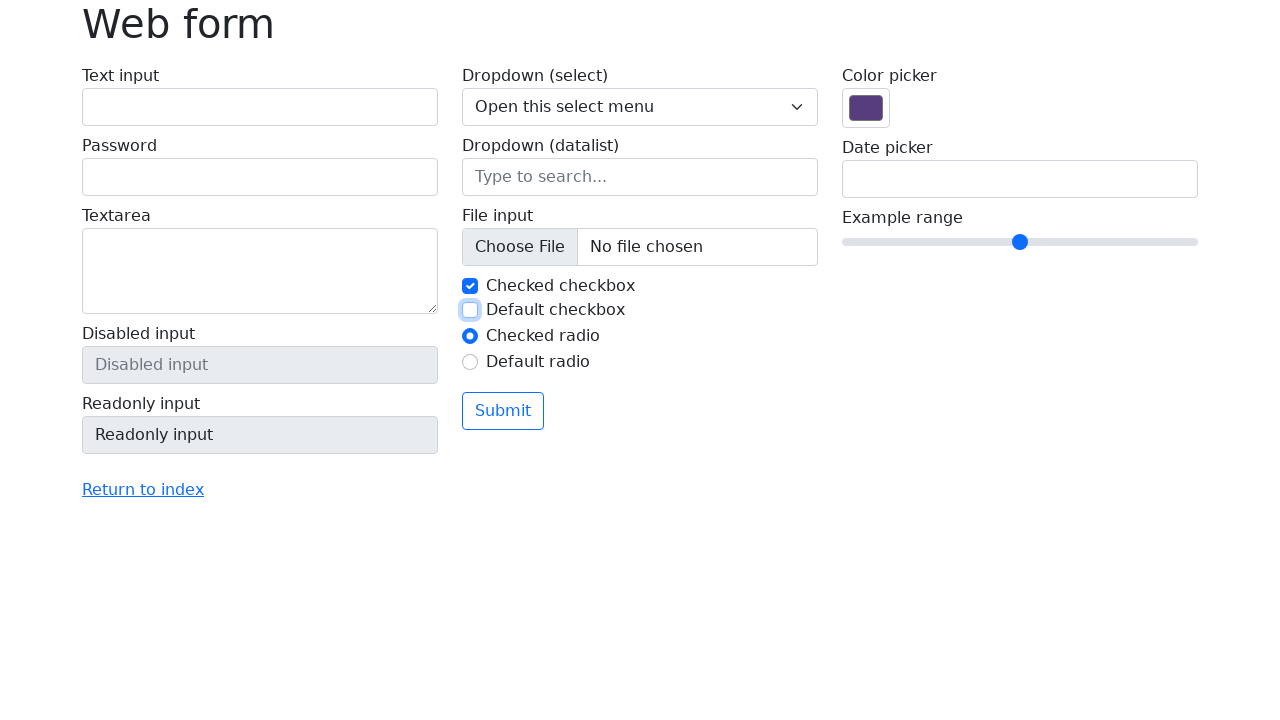

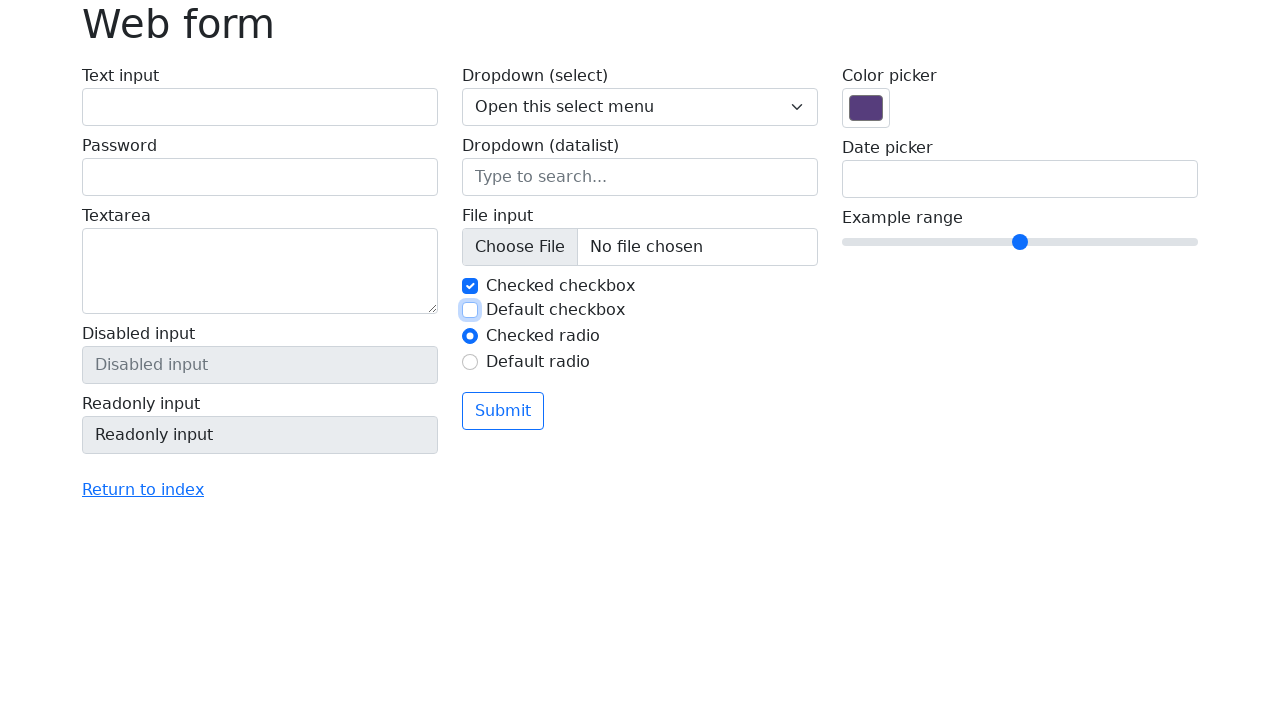